Tests radio button interaction on W3Schools TryIt editor by switching to the iframe containing the result and clicking a radio button if it's not already selected

Starting URL: https://www.w3schools.com/tags/tryit.asp?filename=tryhtml5_input_type_radio

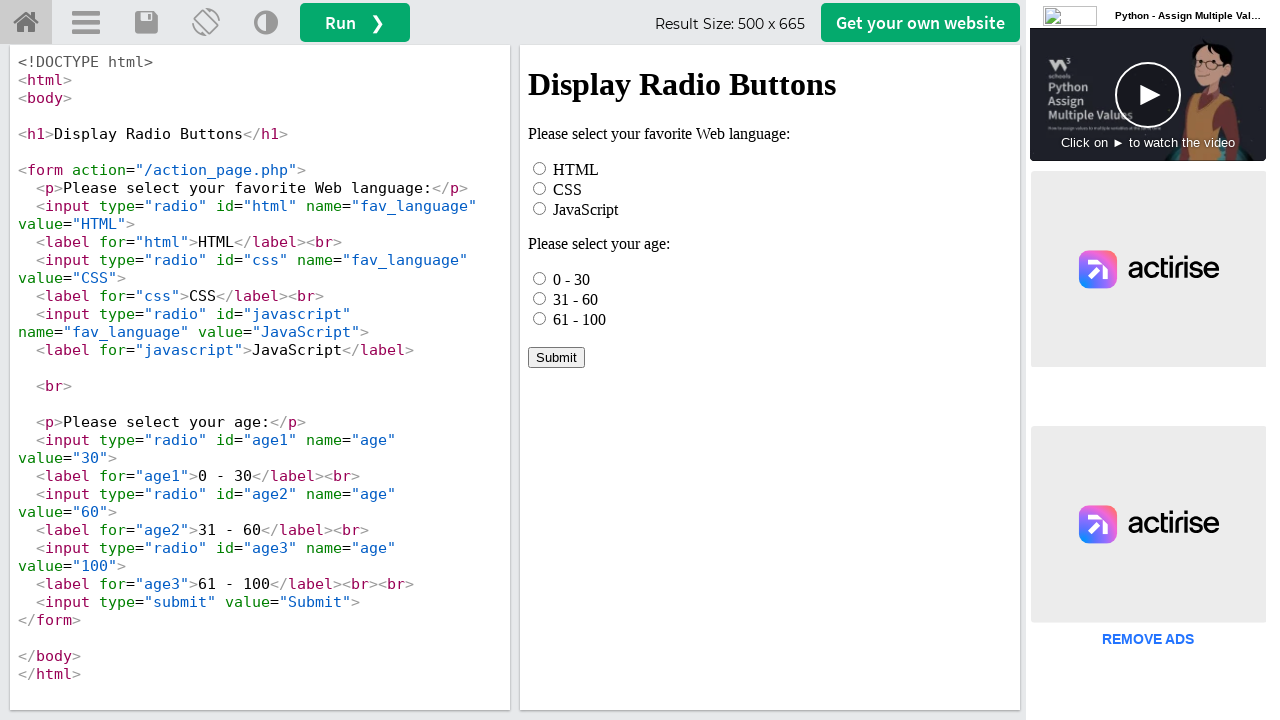

Located iframe #iframeResult containing the TryIt editor result
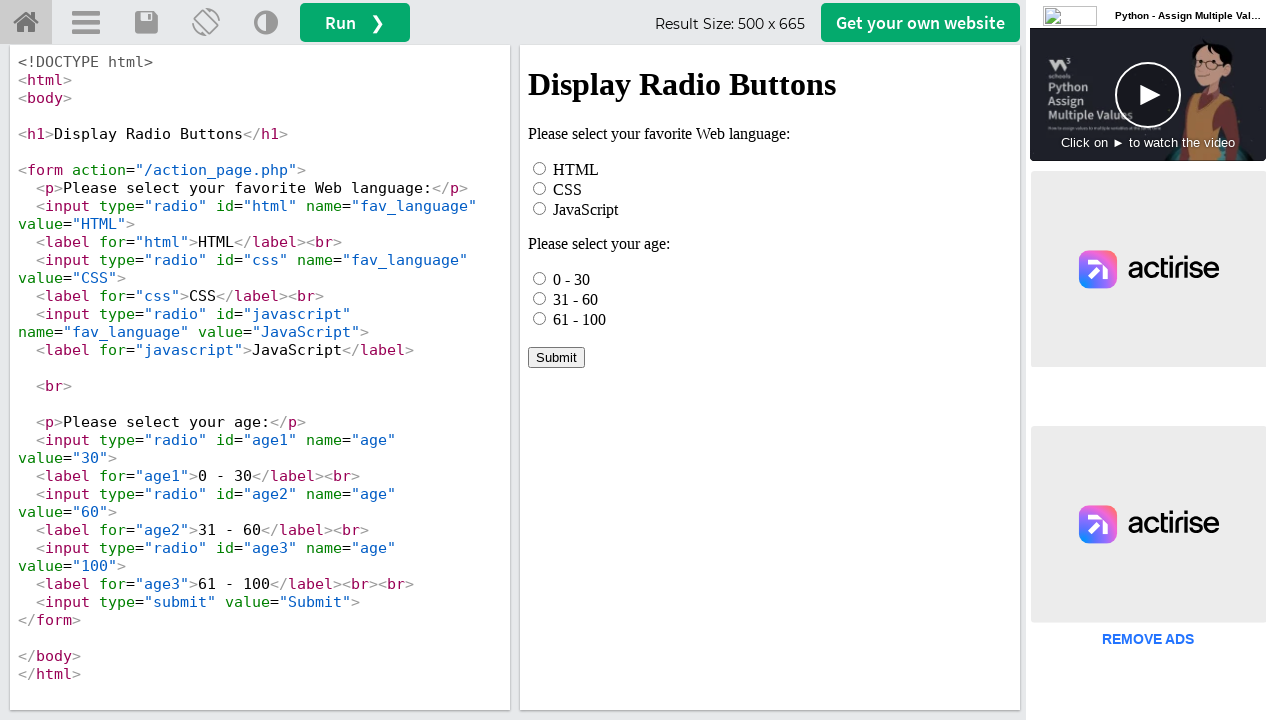

Located radio button with id 'html' within the iframe
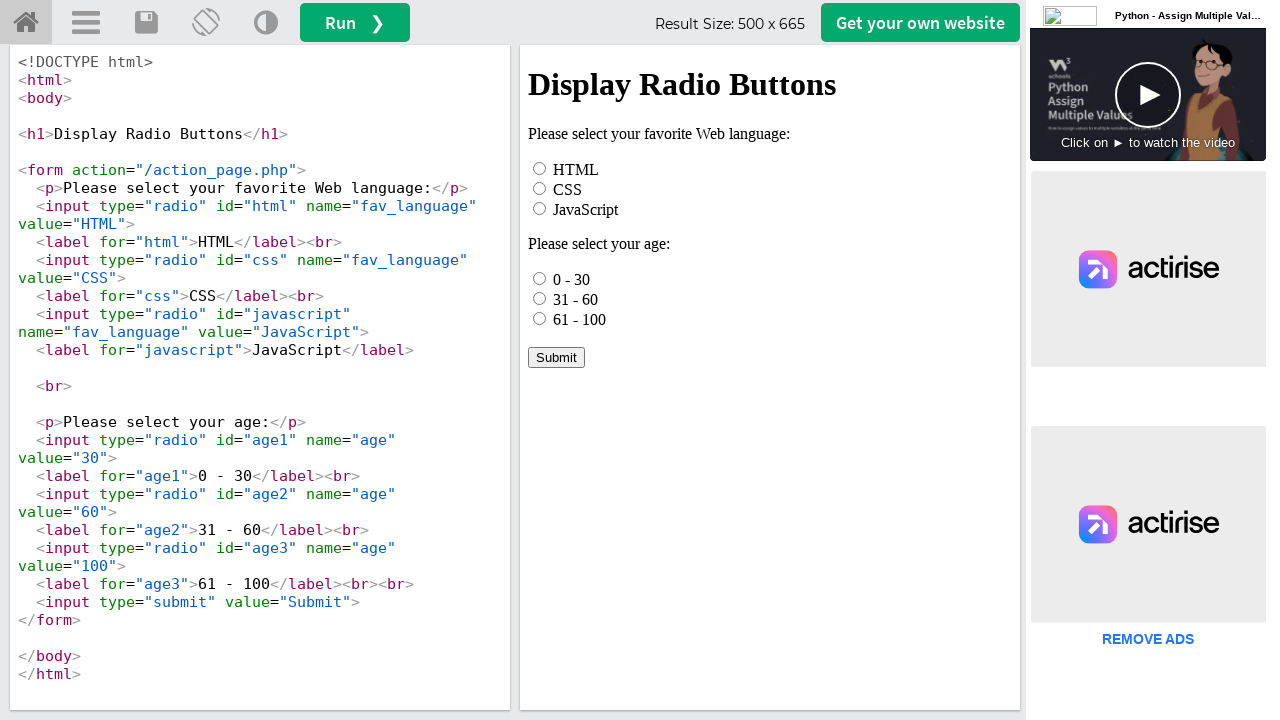

Checked radio button state - it is not selected
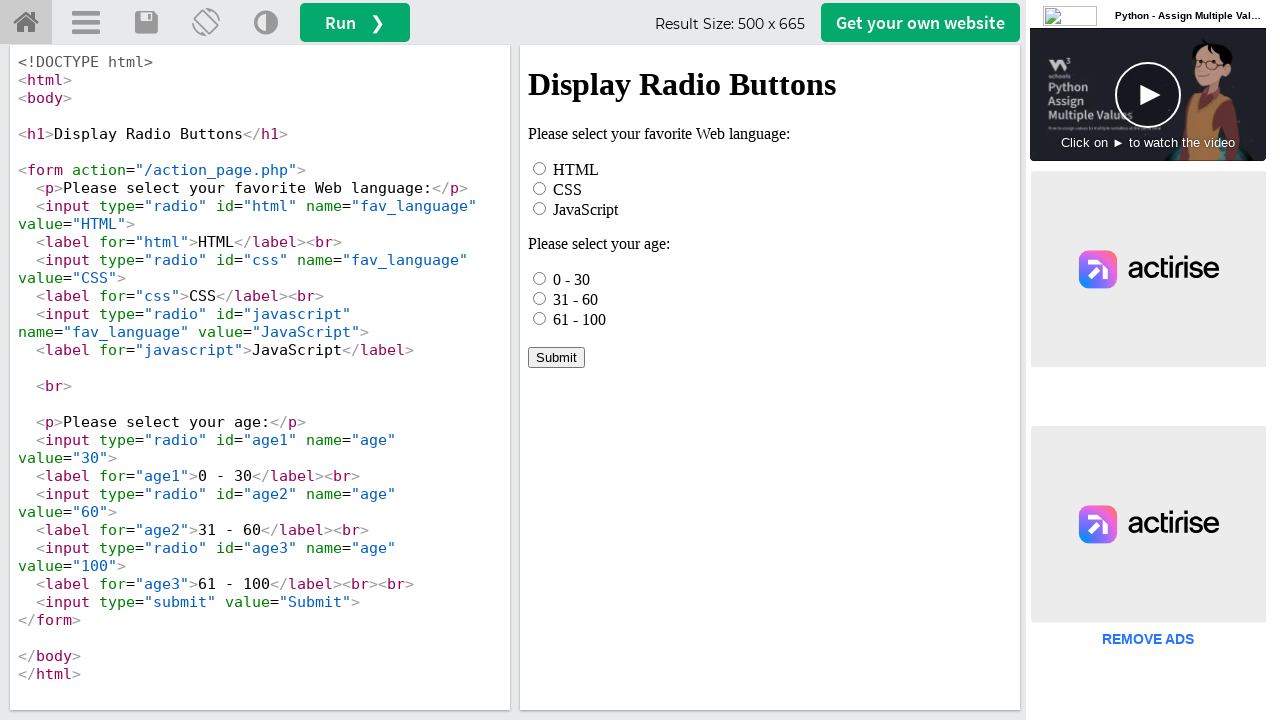

Clicked radio button #html to select it at (540, 168) on #iframeResult >> internal:control=enter-frame >> #html
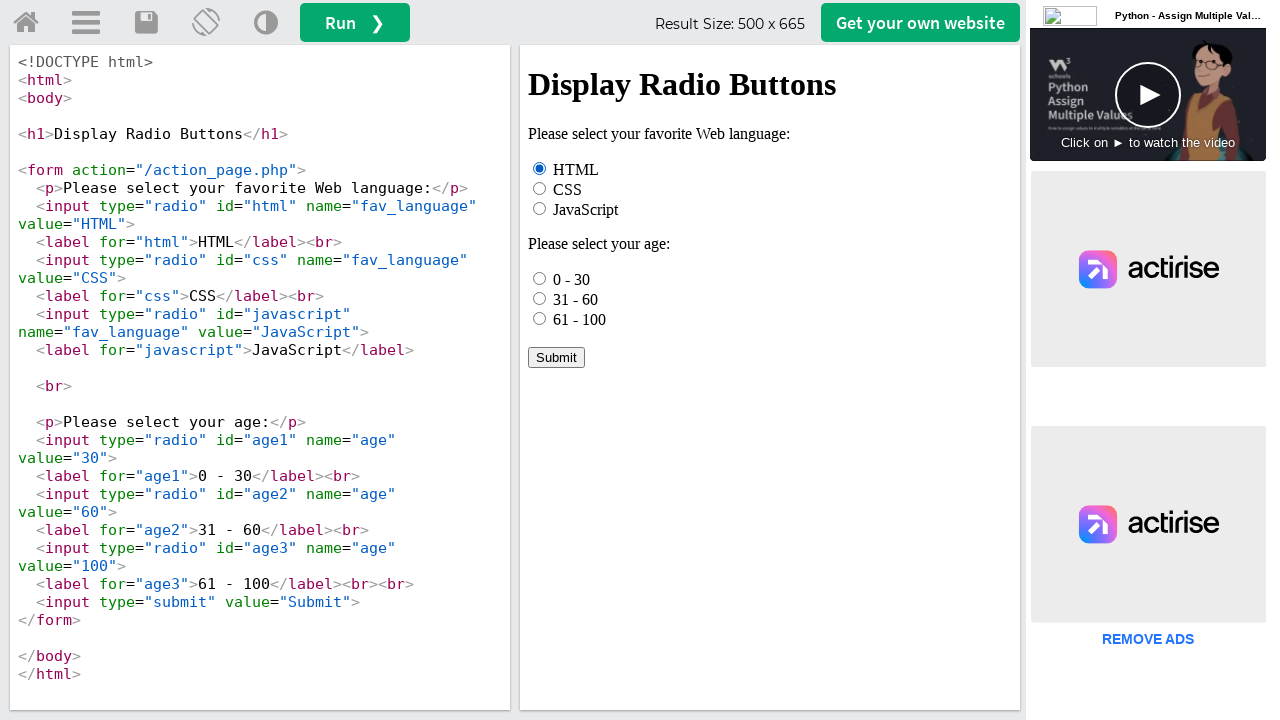

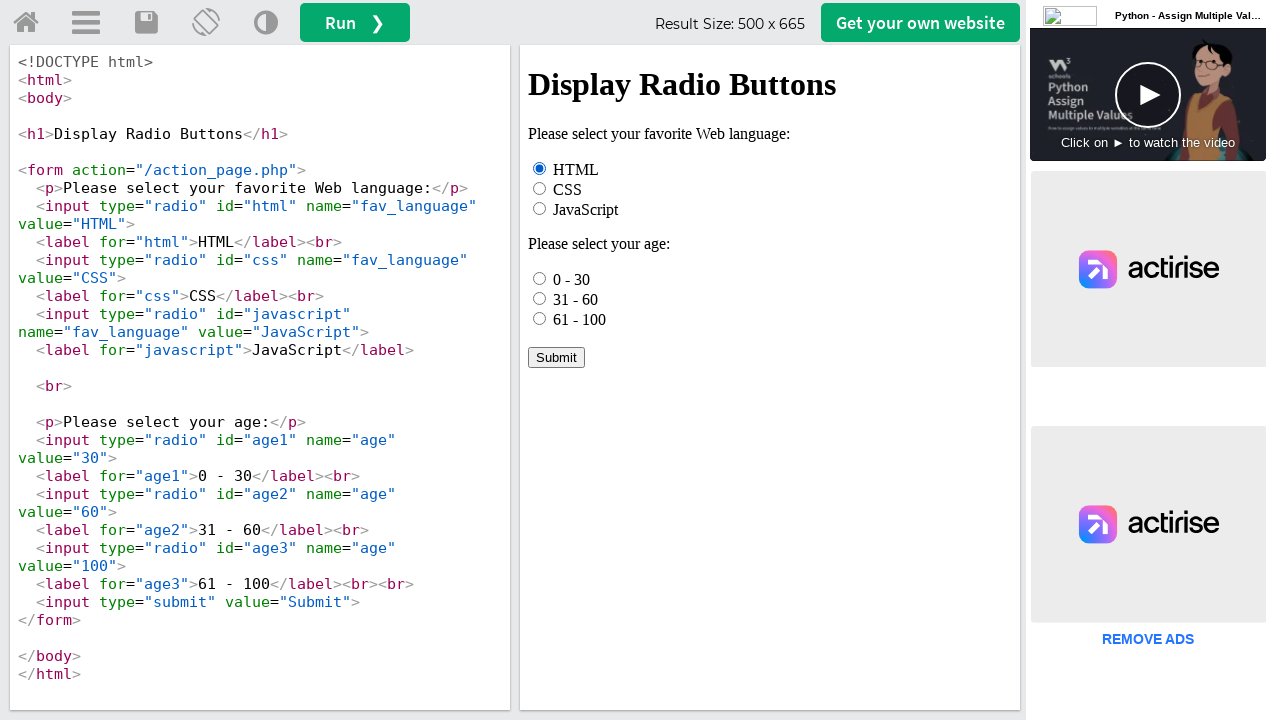